Tests registration with average length credentials by filling the registration form and verifying success message

Starting URL: https://anatoly-karpovich.github.io/demo-login-form/

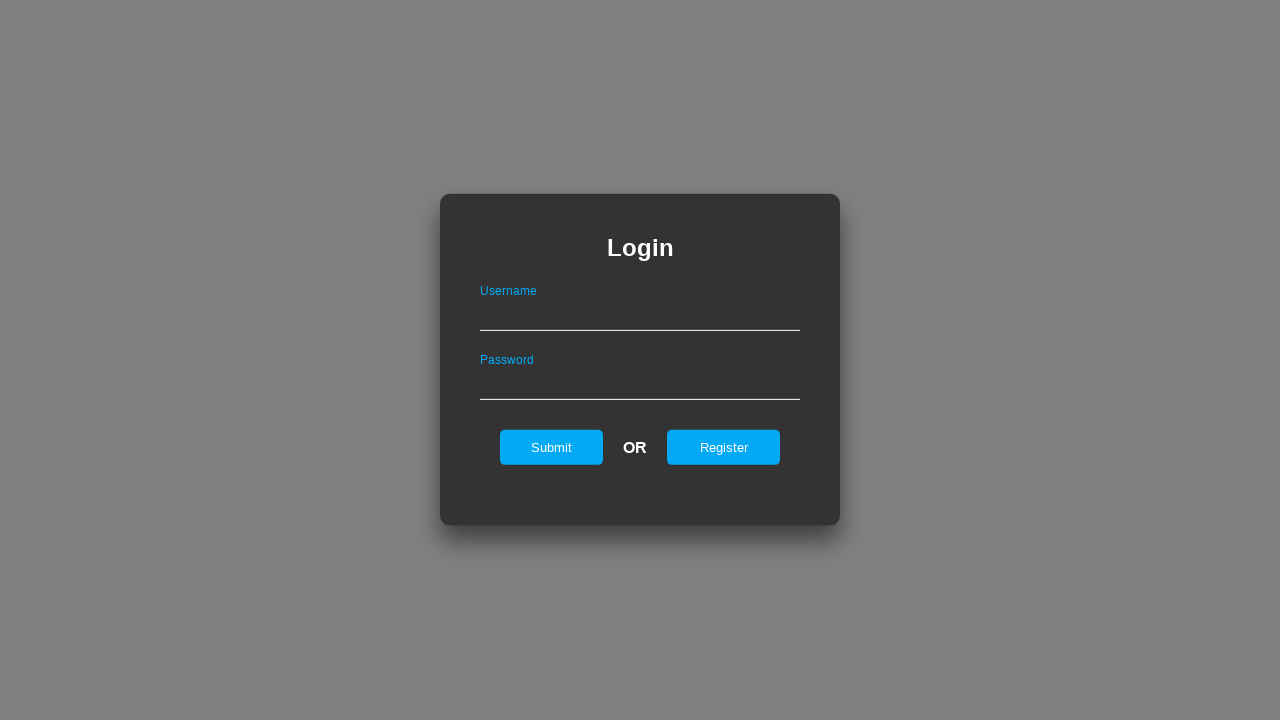

Clicked register button to navigate to registration form at (724, 447) on #registerOnLogin
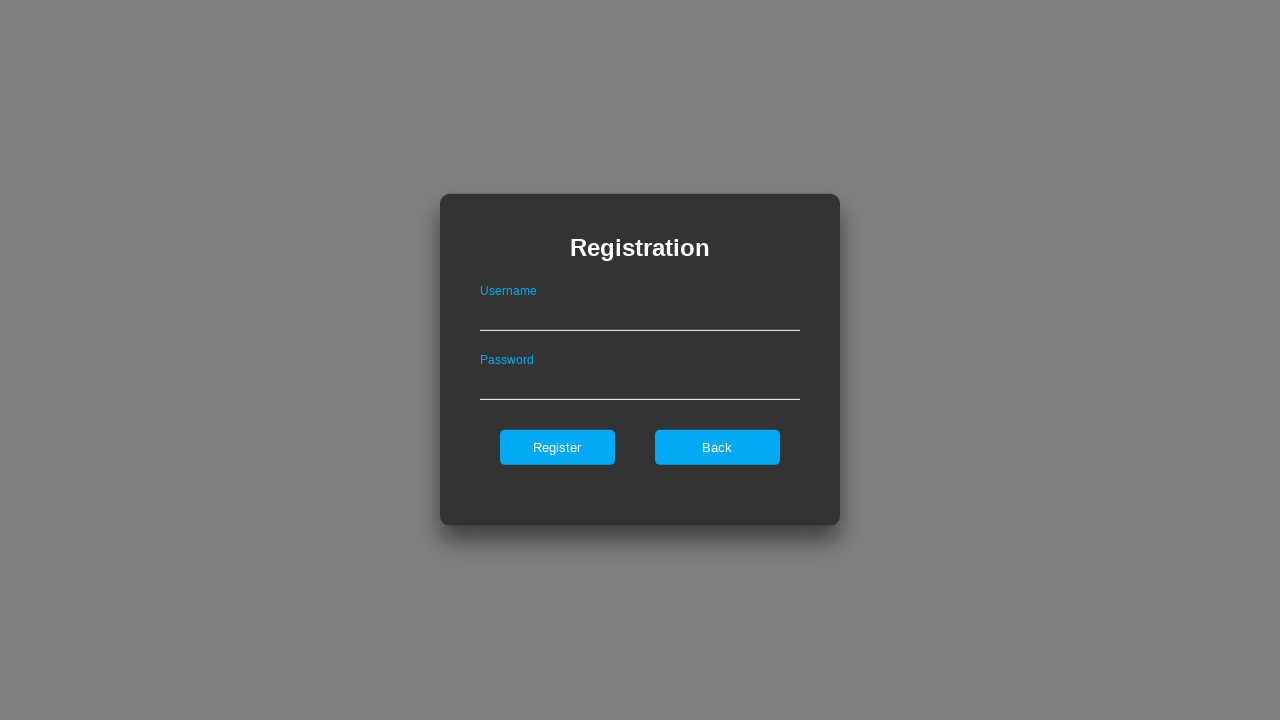

Registration form loaded
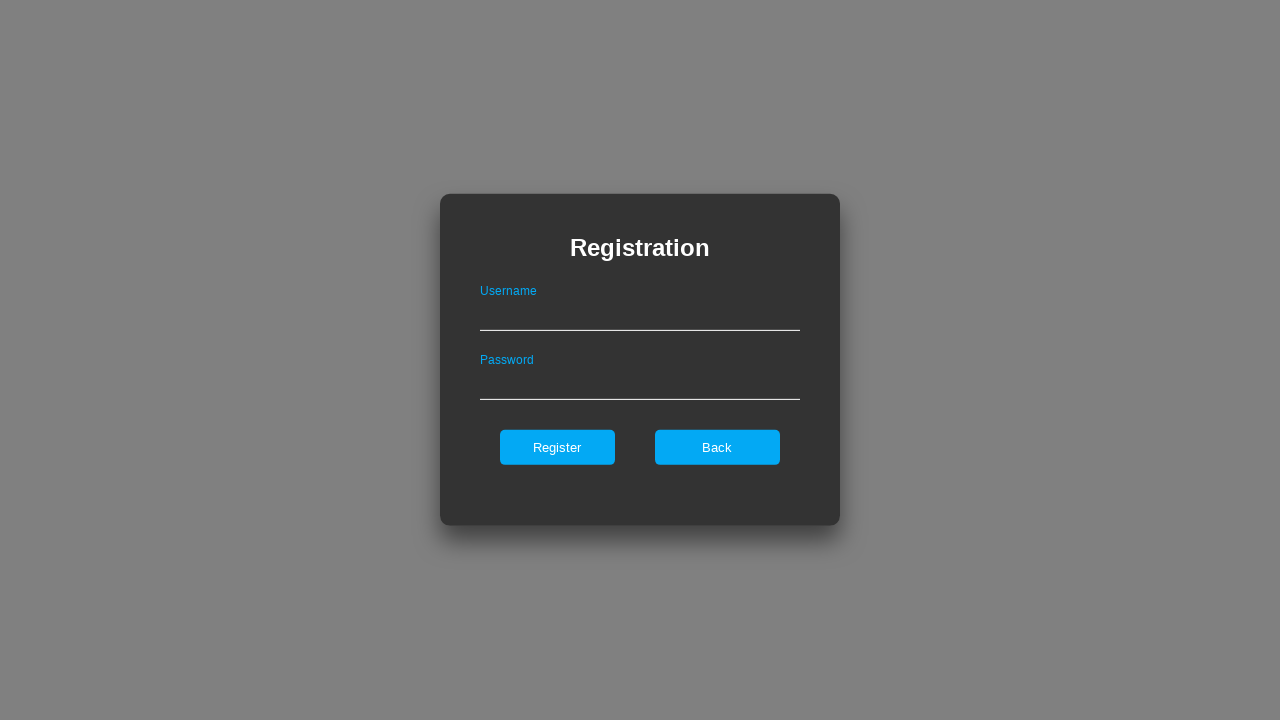

Filled username field with 'CodeMaster01' on #userNameOnRegister
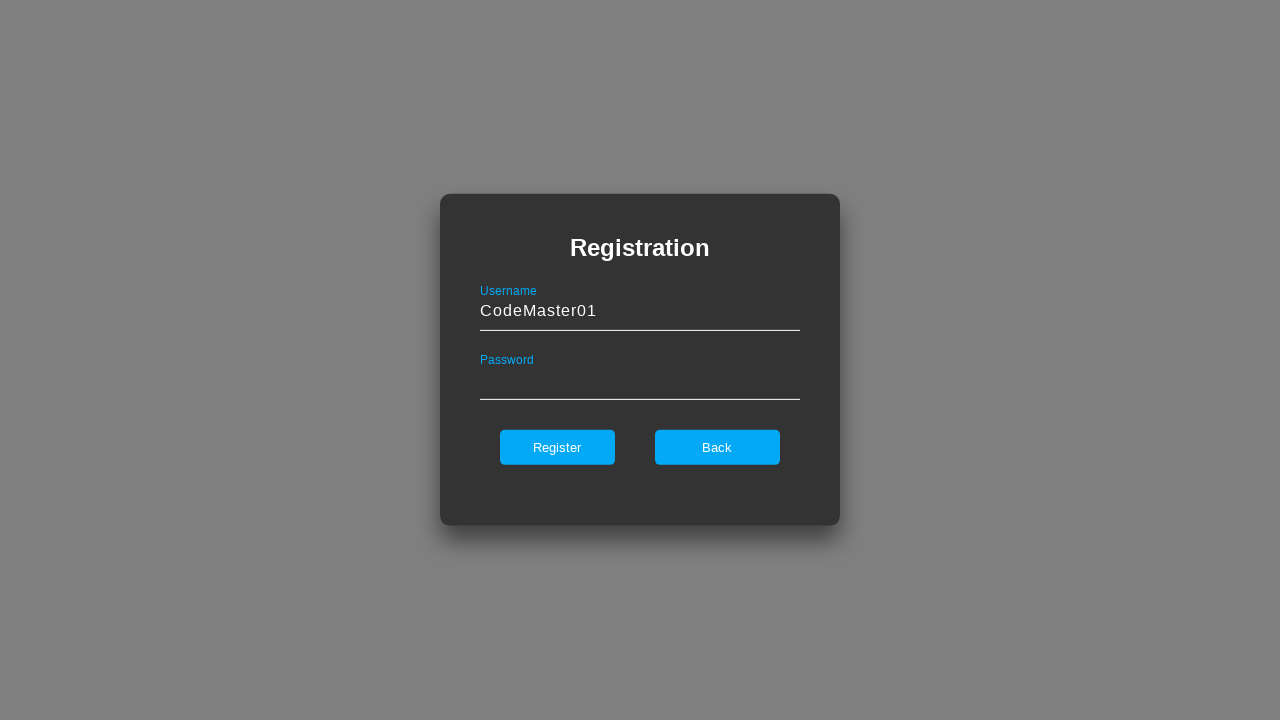

Filled password field with average length credentials on #passwordOnRegister
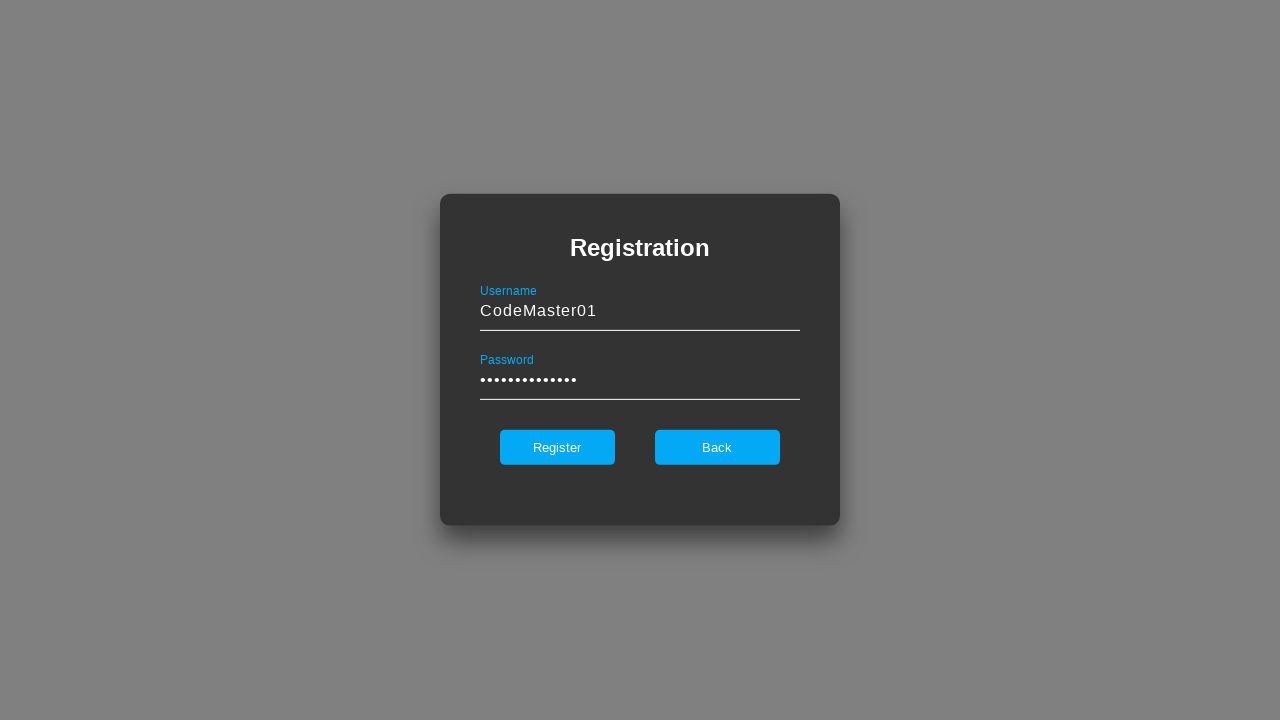

Clicked register button to submit registration form at (557, 447) on #register
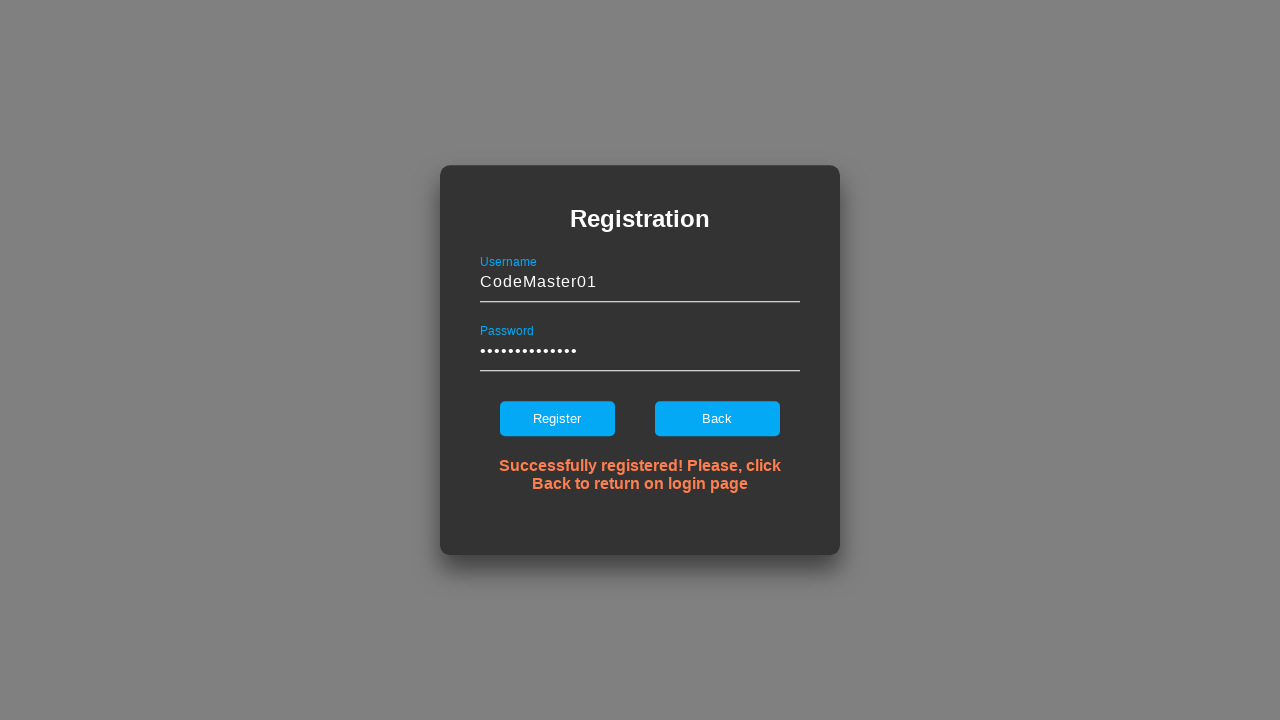

Registration success message appeared
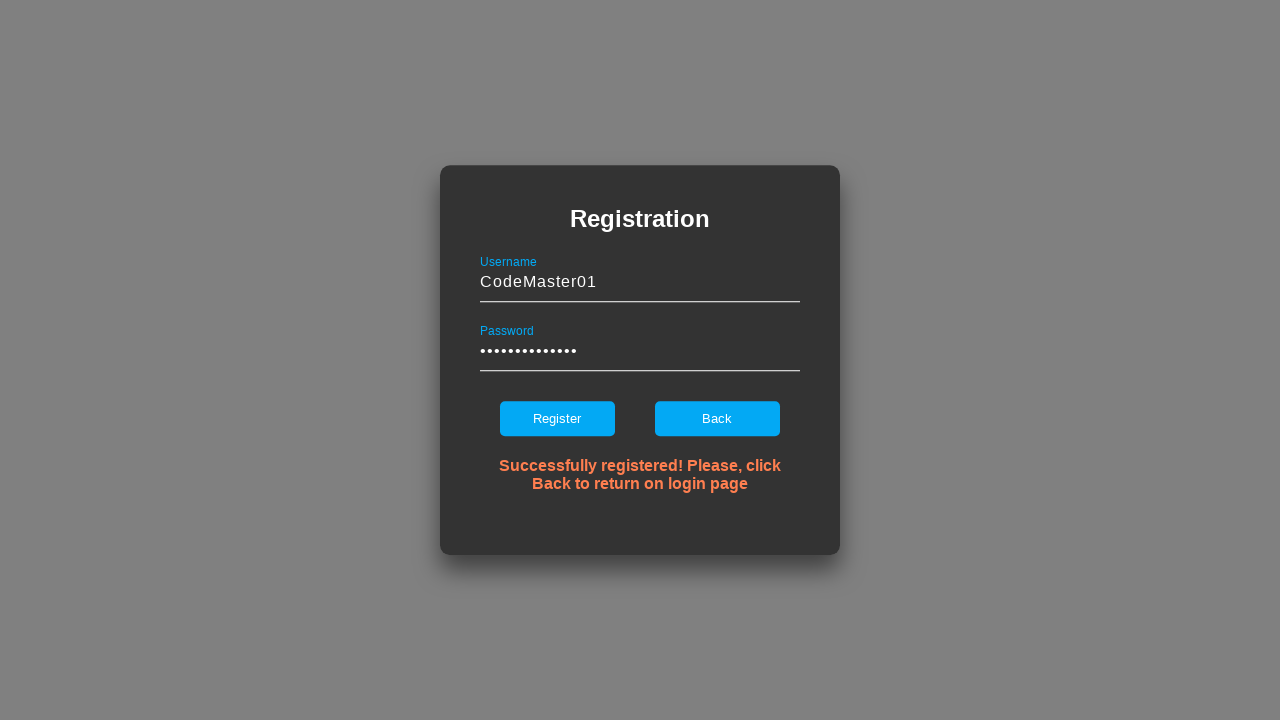

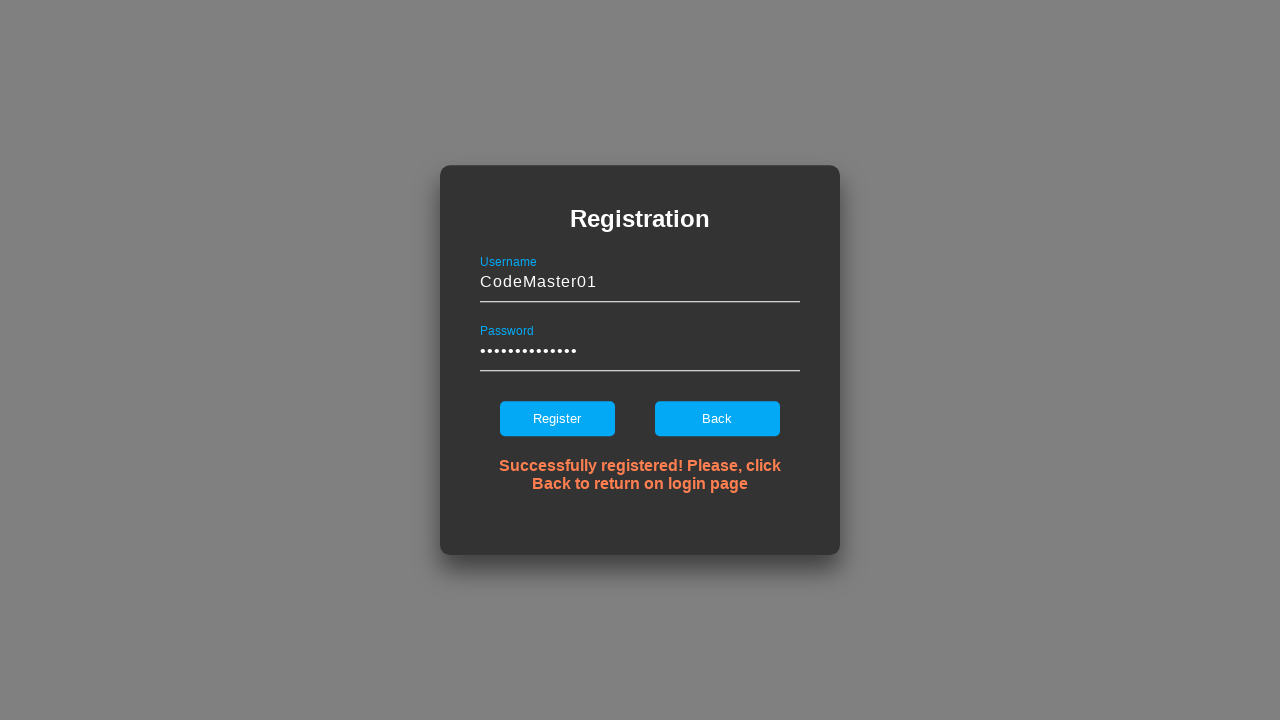